Tests radio button selection by clicking the "Impressive" radio button and verifying the selection message is displayed.

Starting URL: https://demoqa.com/radio-button

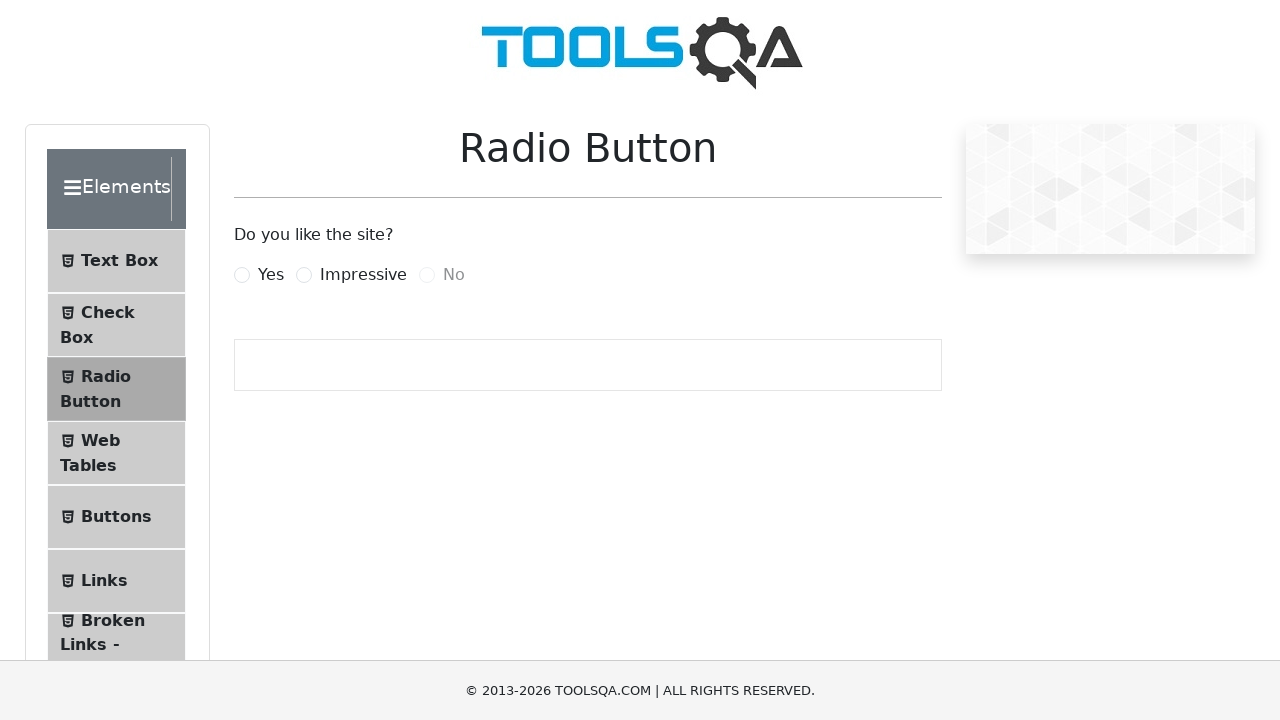

Clicked the 'Impressive' radio button at (363, 275) on xpath=//label[text()='Impressive']
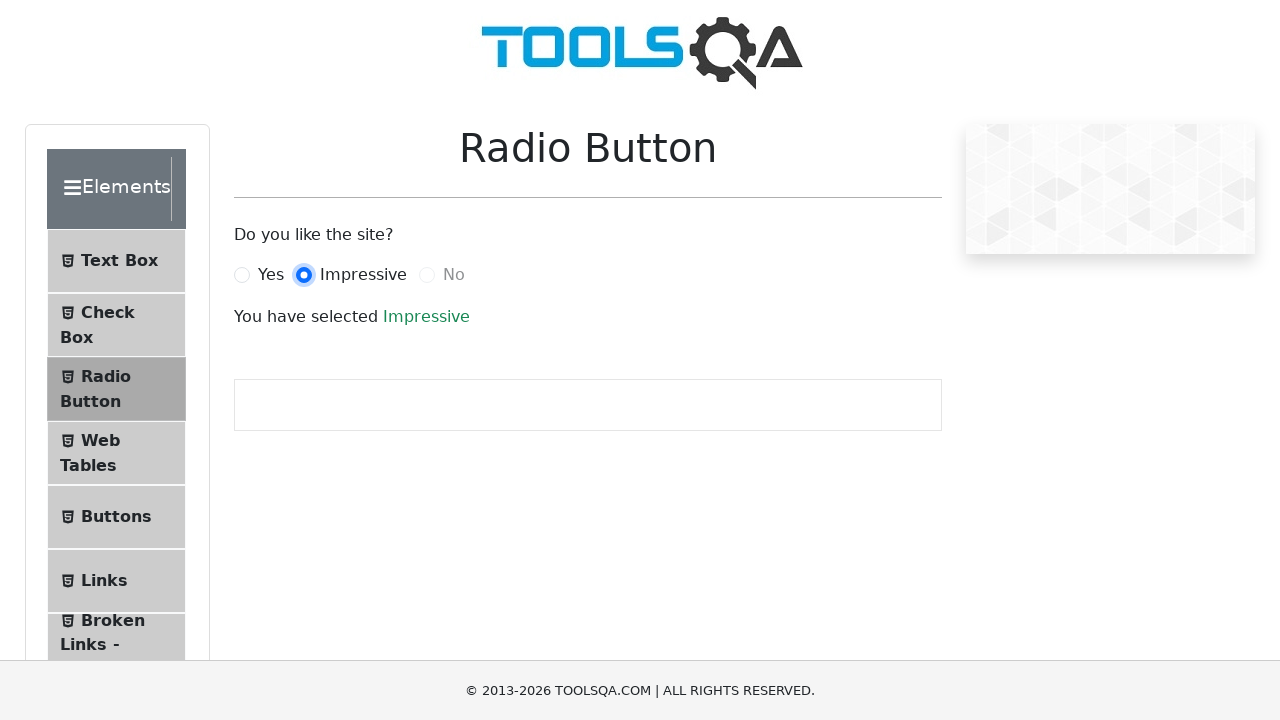

Selection confirmation message appeared
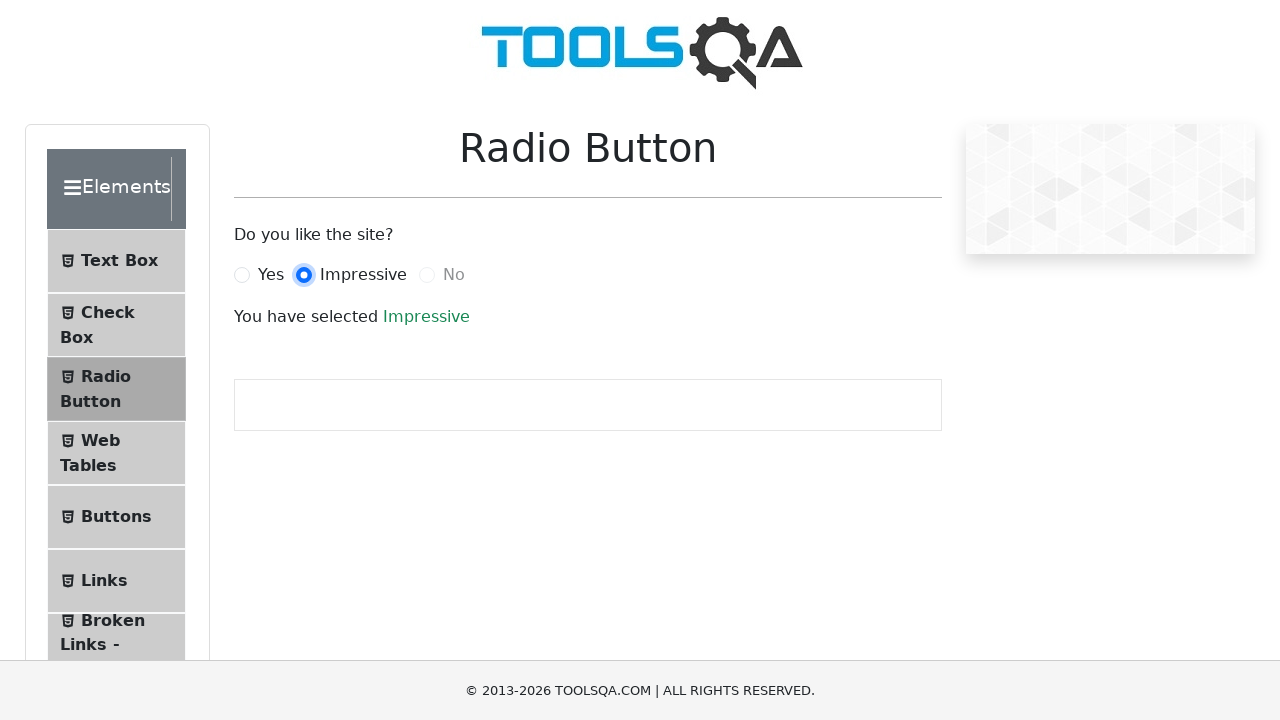

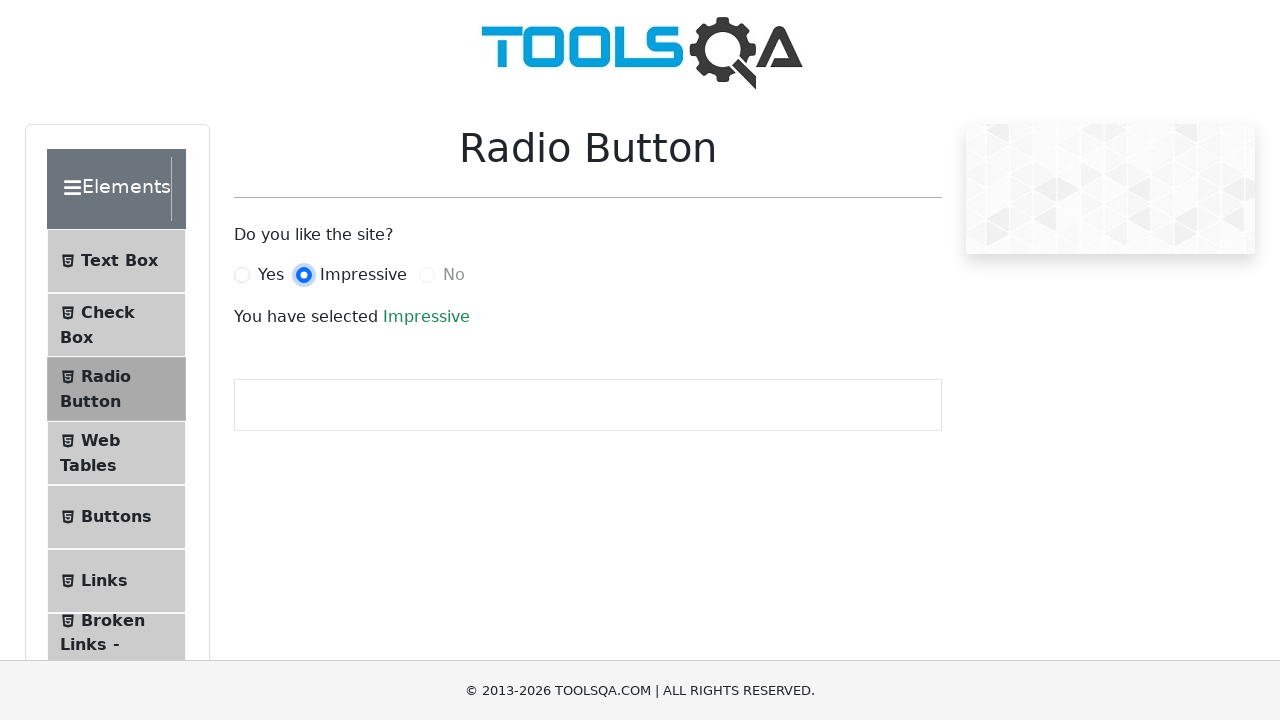